Tests navigating through all filter options (Active, Completed, All)

Starting URL: https://demo.playwright.dev/todomvc

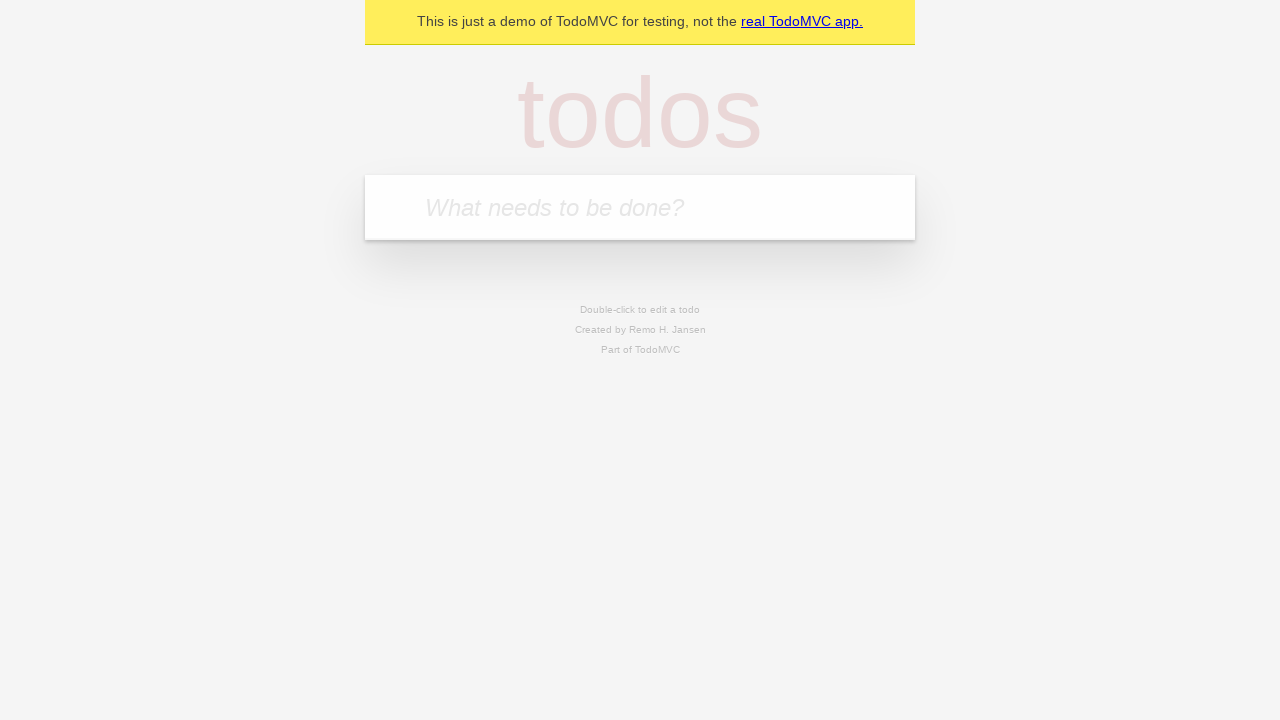

Filled todo input with 'buy some cheese' on internal:attr=[placeholder="What needs to be done?"i]
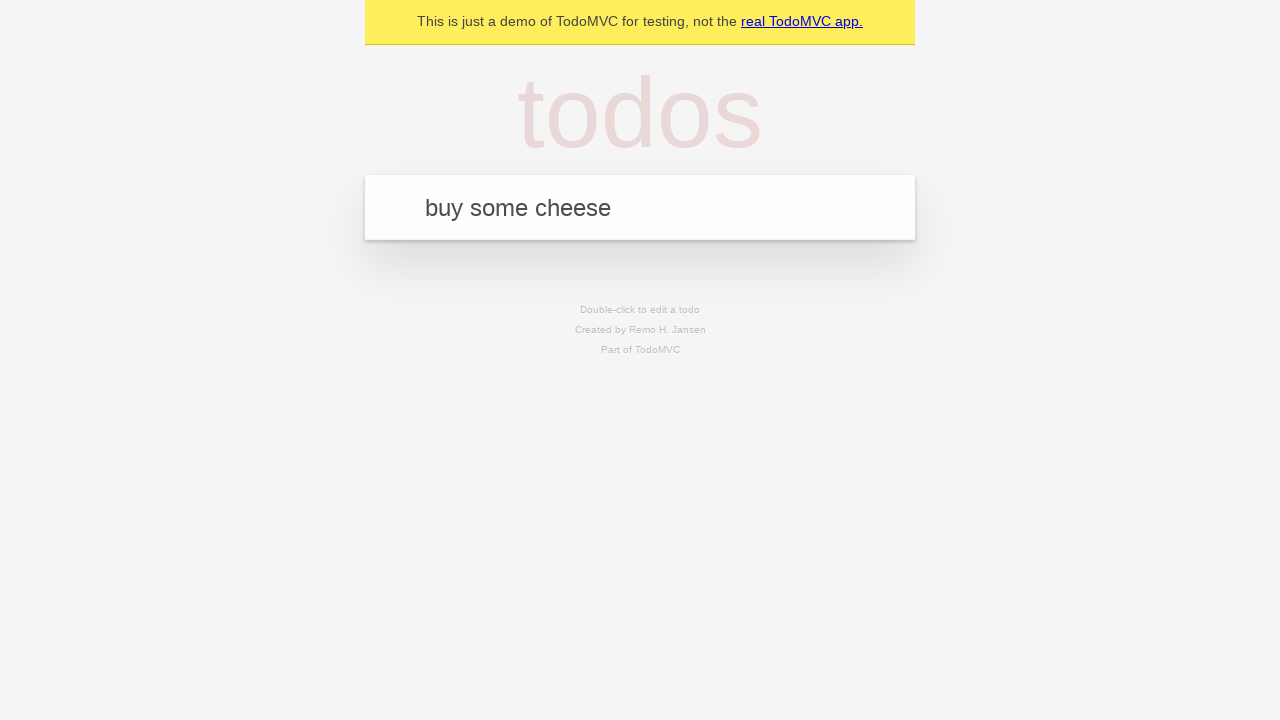

Pressed Enter to create todo 'buy some cheese' on internal:attr=[placeholder="What needs to be done?"i]
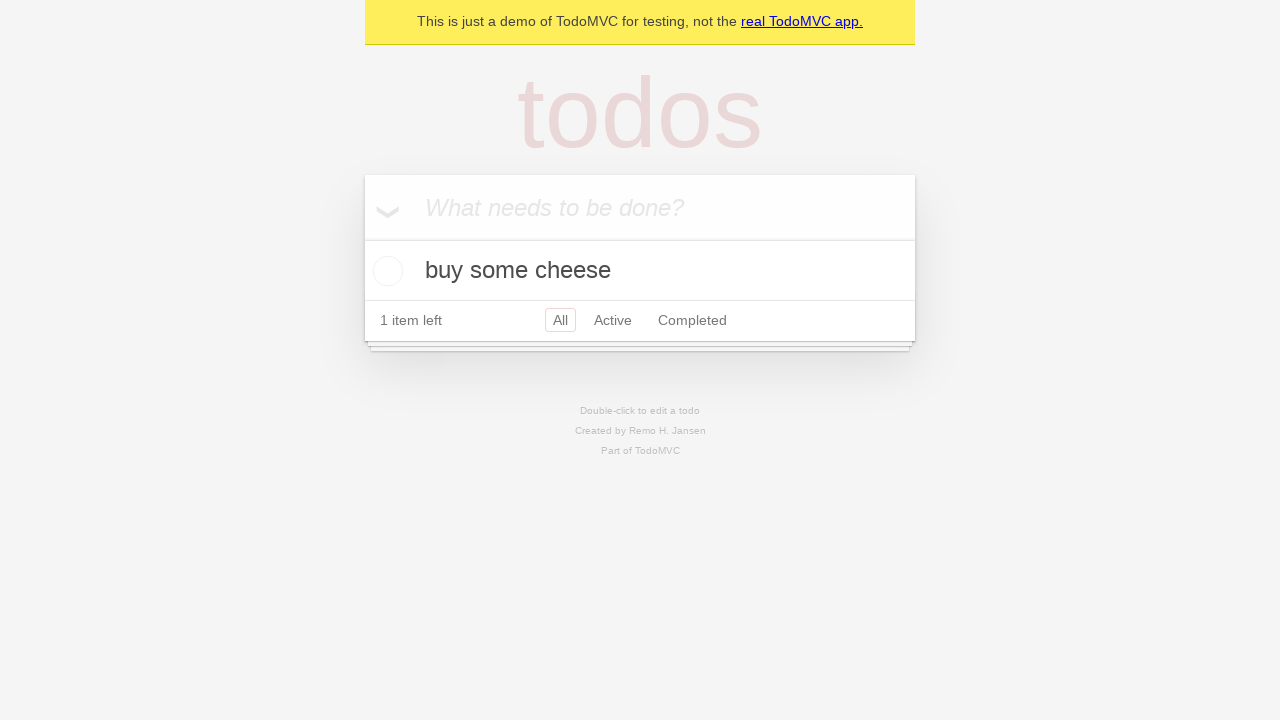

Filled todo input with 'feed the cat' on internal:attr=[placeholder="What needs to be done?"i]
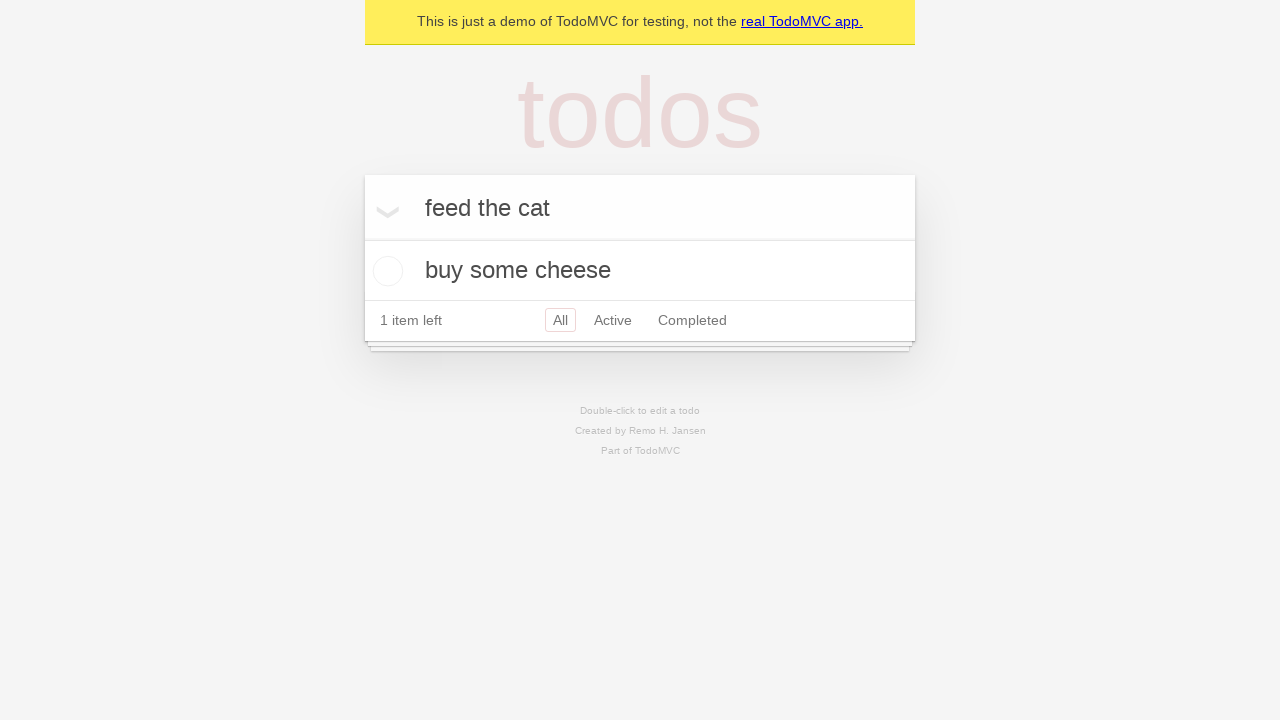

Pressed Enter to create todo 'feed the cat' on internal:attr=[placeholder="What needs to be done?"i]
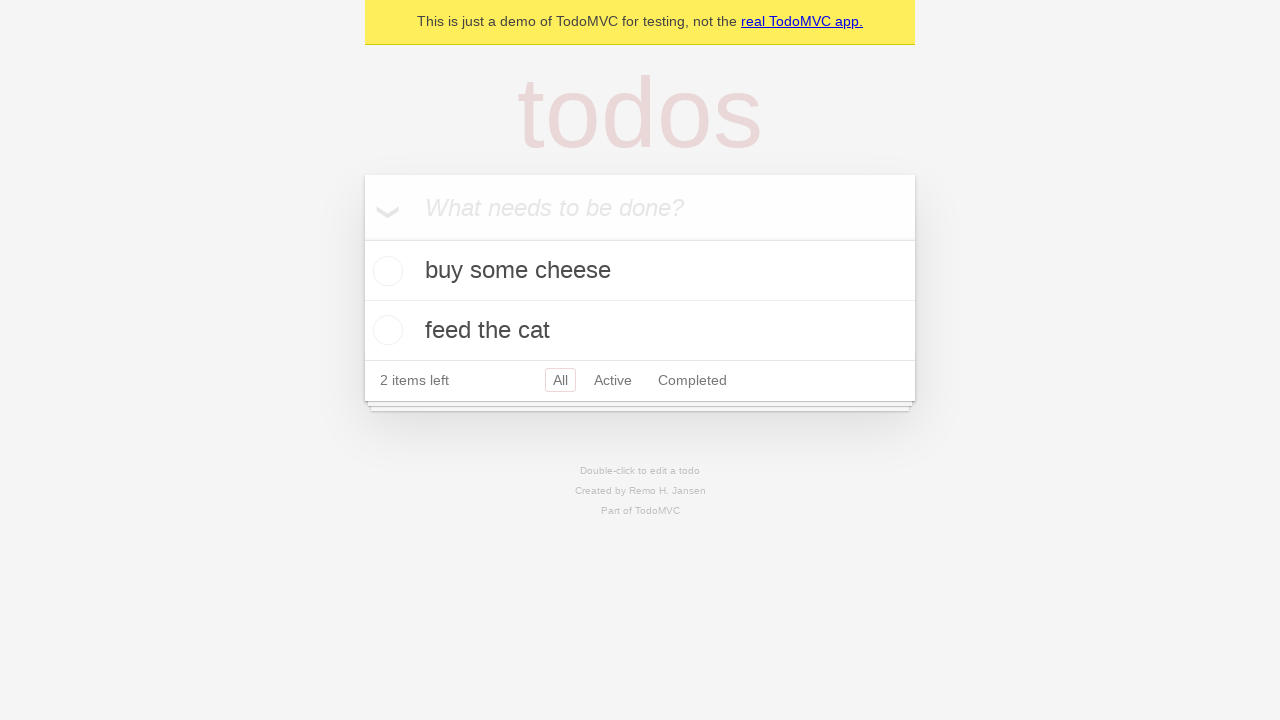

Filled todo input with 'book a doctors appointment' on internal:attr=[placeholder="What needs to be done?"i]
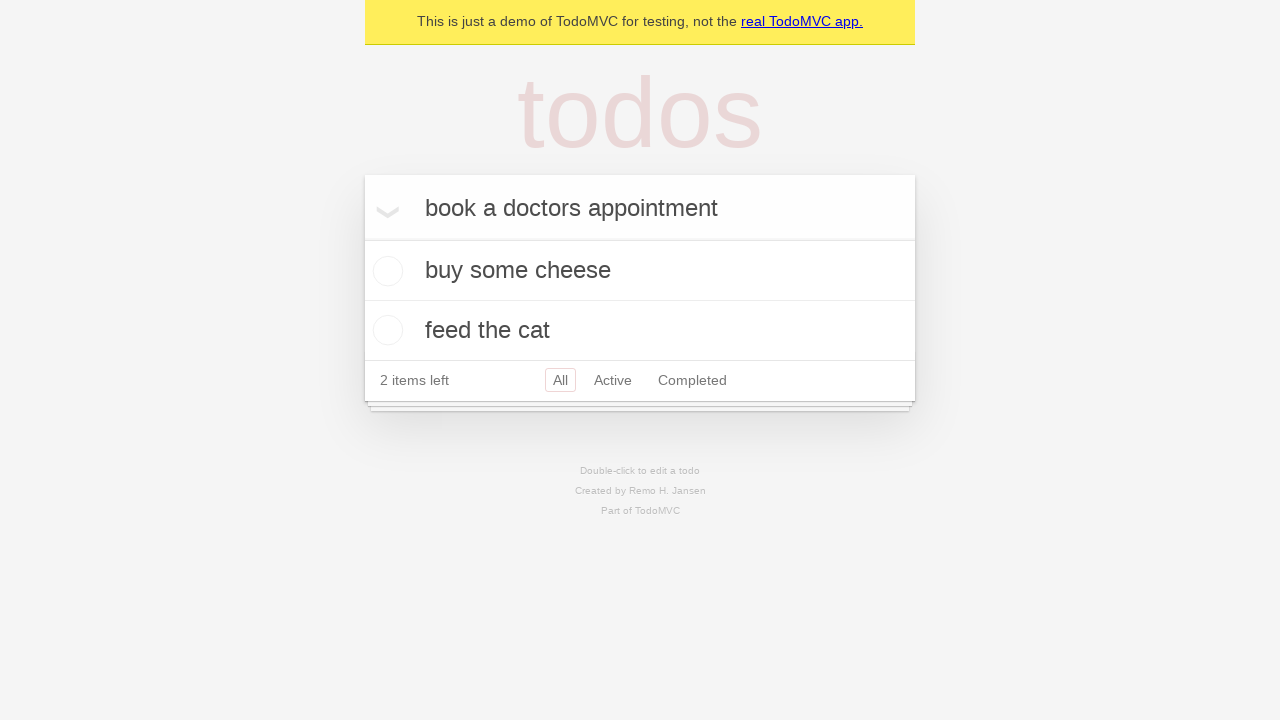

Pressed Enter to create todo 'book a doctors appointment' on internal:attr=[placeholder="What needs to be done?"i]
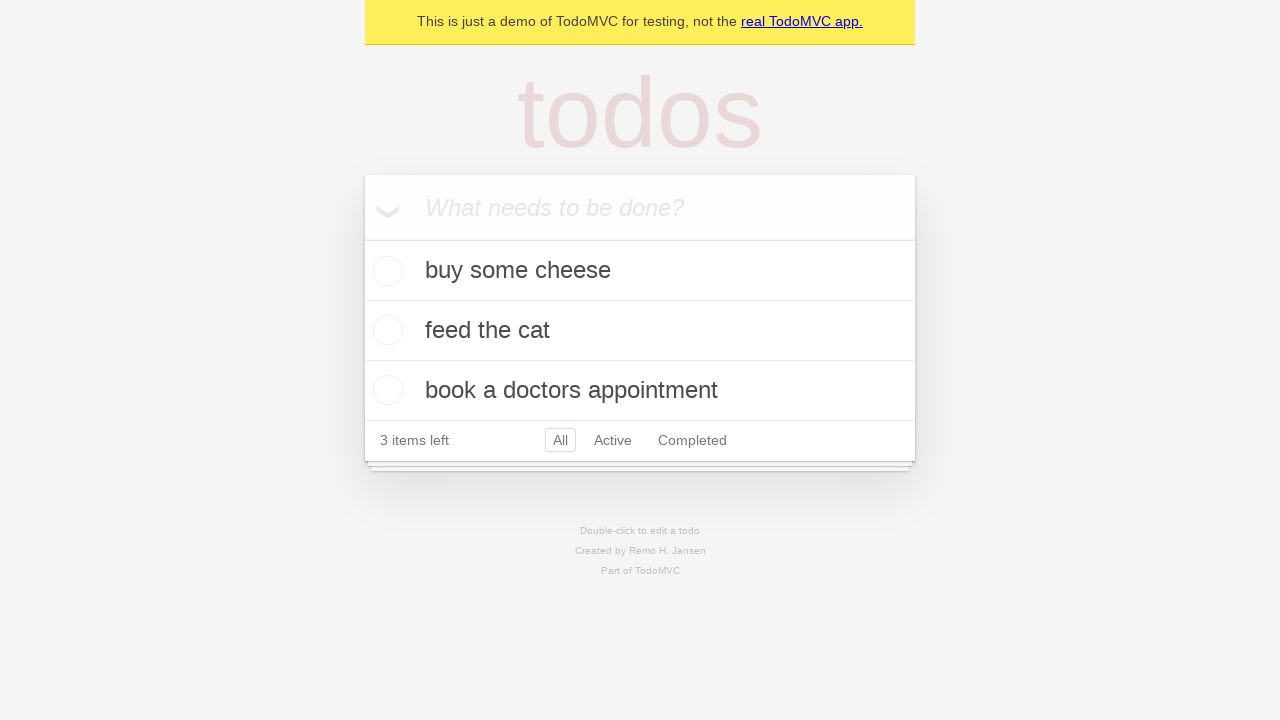

Checked the second todo item checkbox at (385, 330) on internal:testid=[data-testid="todo-item"s] >> nth=1 >> internal:role=checkbox
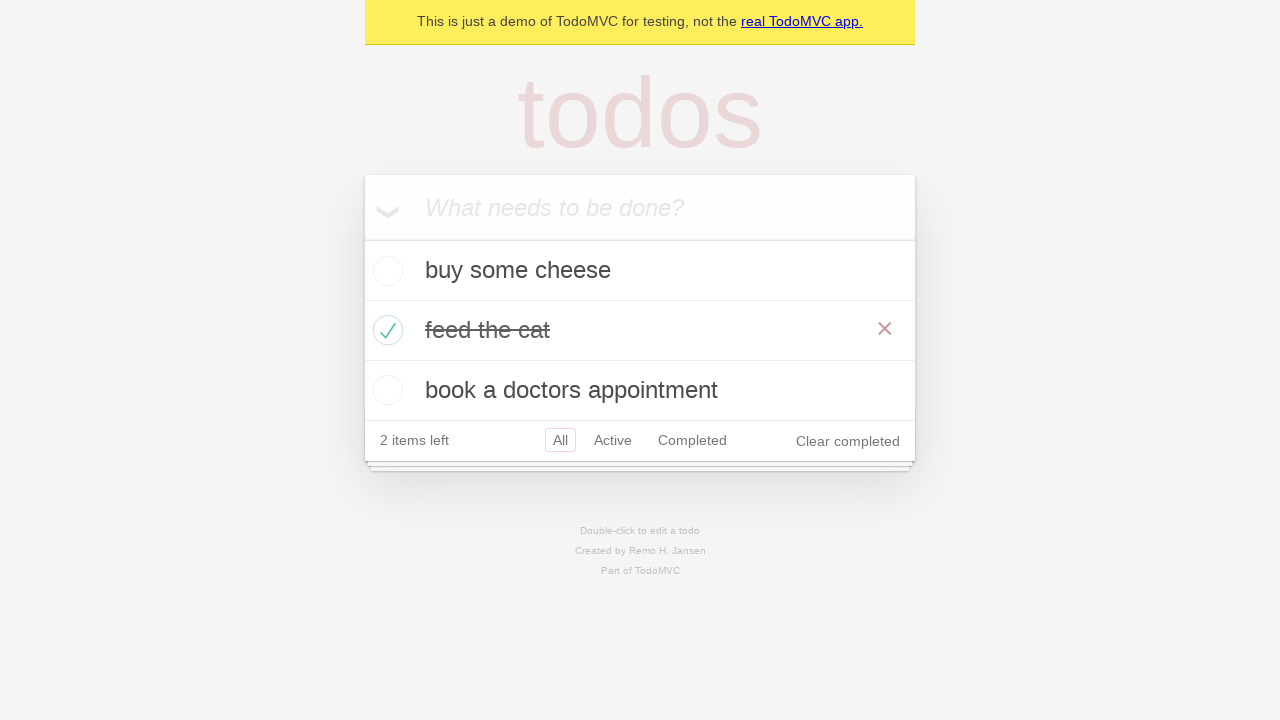

Clicked Active filter to display active todos only at (613, 440) on internal:role=link[name="Active"i]
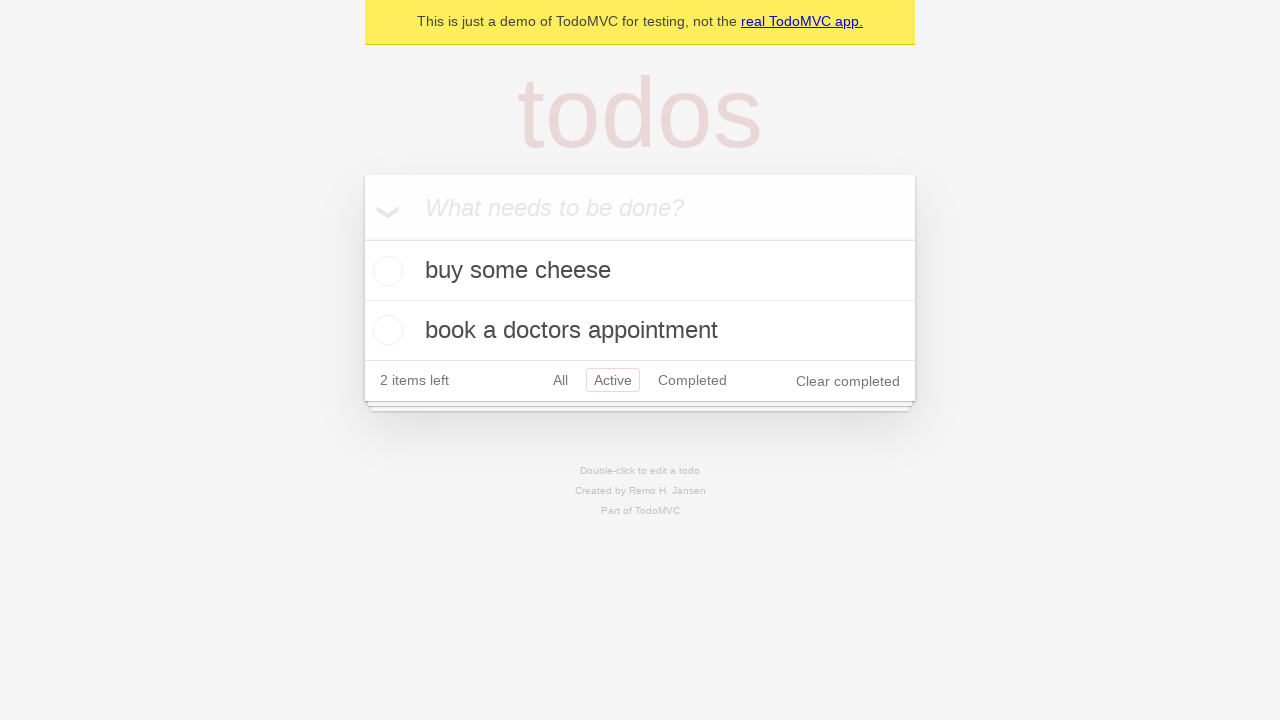

Clicked Completed filter to display completed todos only at (692, 380) on internal:role=link[name="Completed"i]
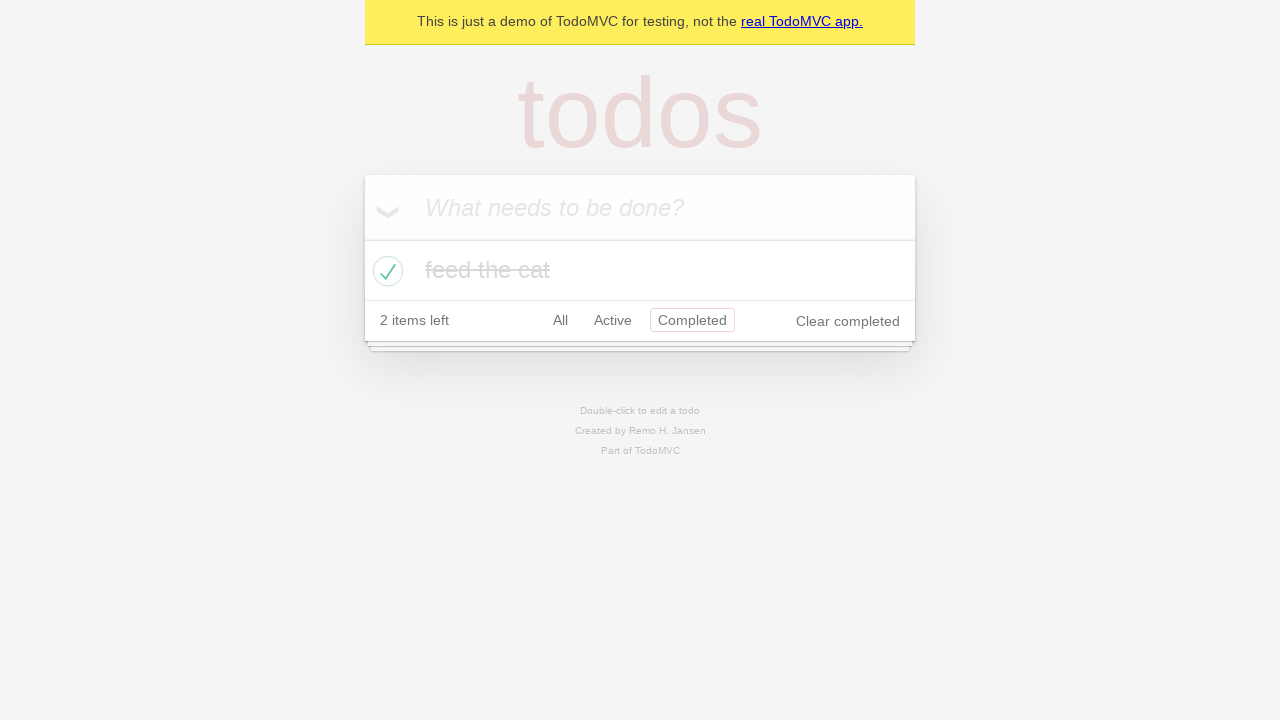

Clicked All filter to display all todos at (560, 320) on internal:role=link[name="All"i]
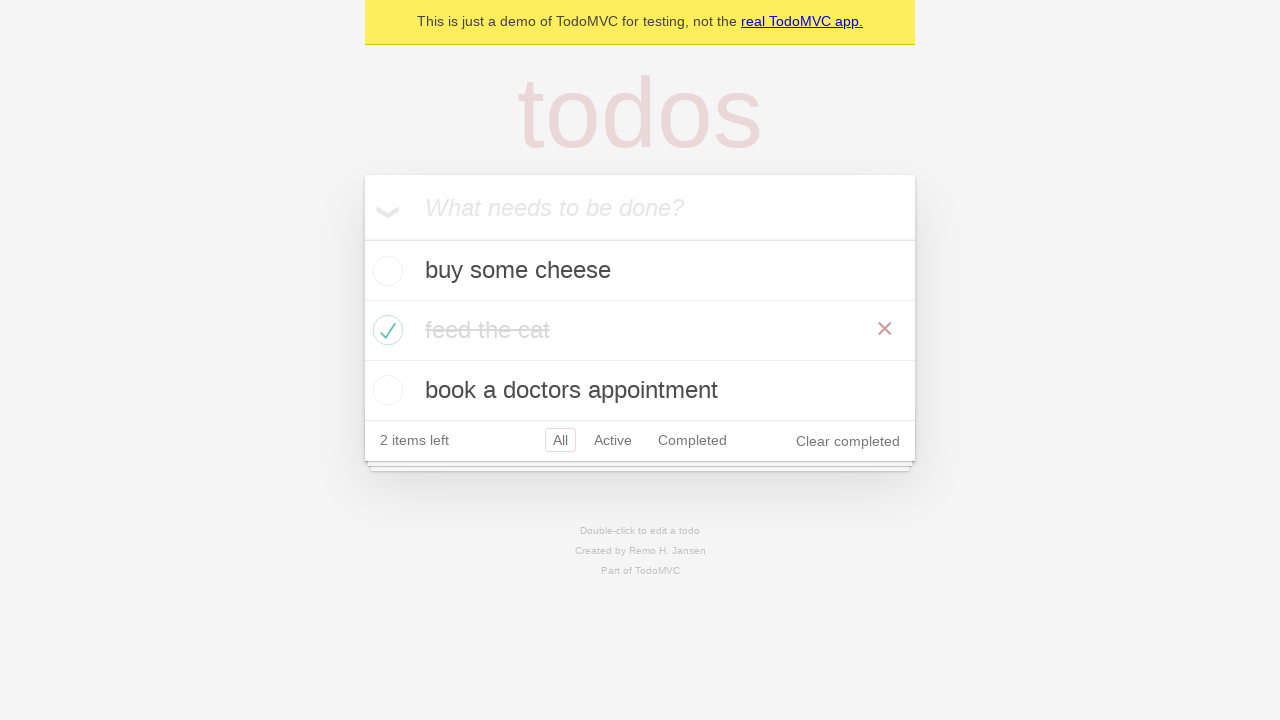

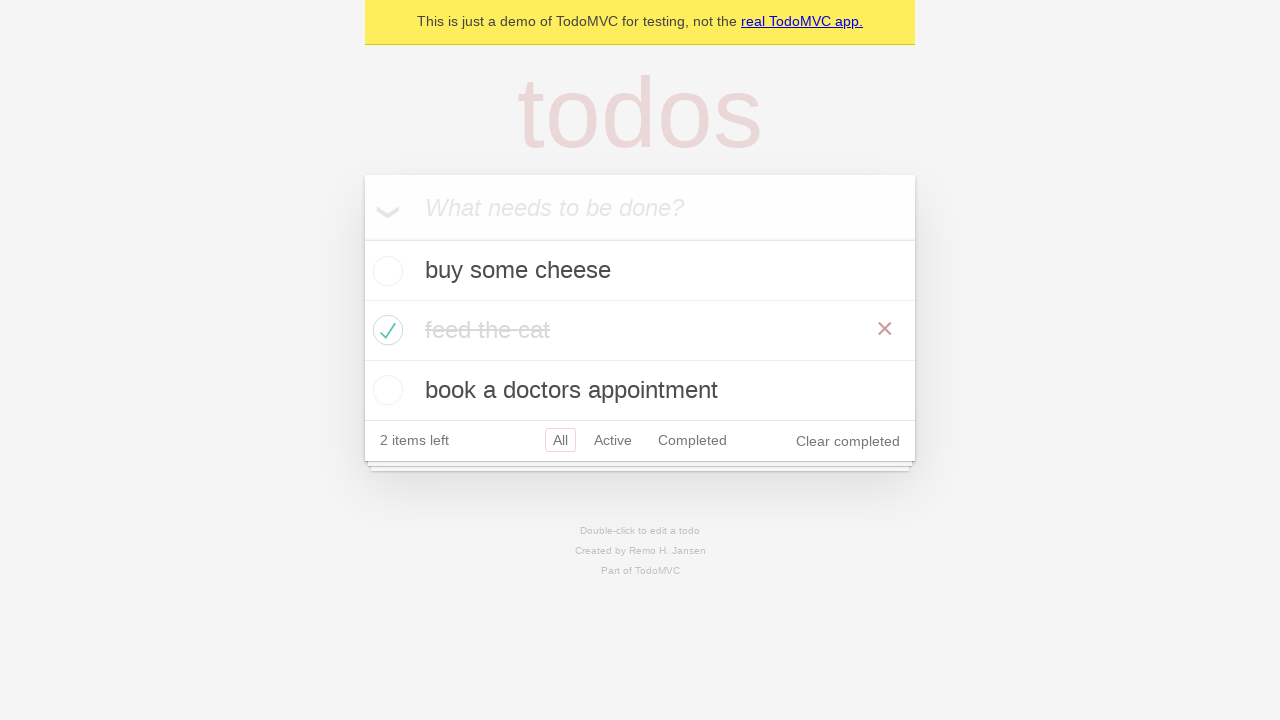